Tests the advanced search functionality on the Taiwan judicial judgment database by selecting a precedent type, filling in date range fields, selecting a court, and submitting the search form.

Starting URL: https://judgment.judicial.gov.tw/FJUD/Default_AD.aspx

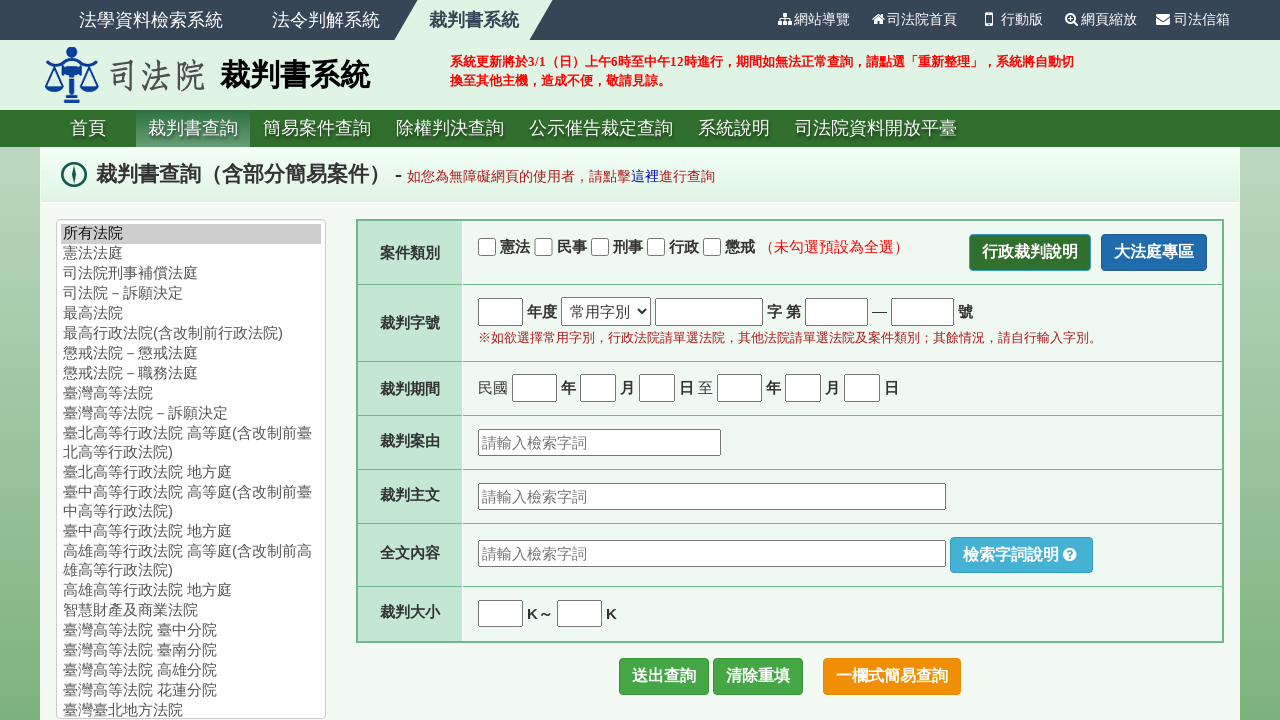

Selected precedent type by clicking vtype_M checkbox/radio at (600, 247) on xpath=//*[@id='vtype_M']/input
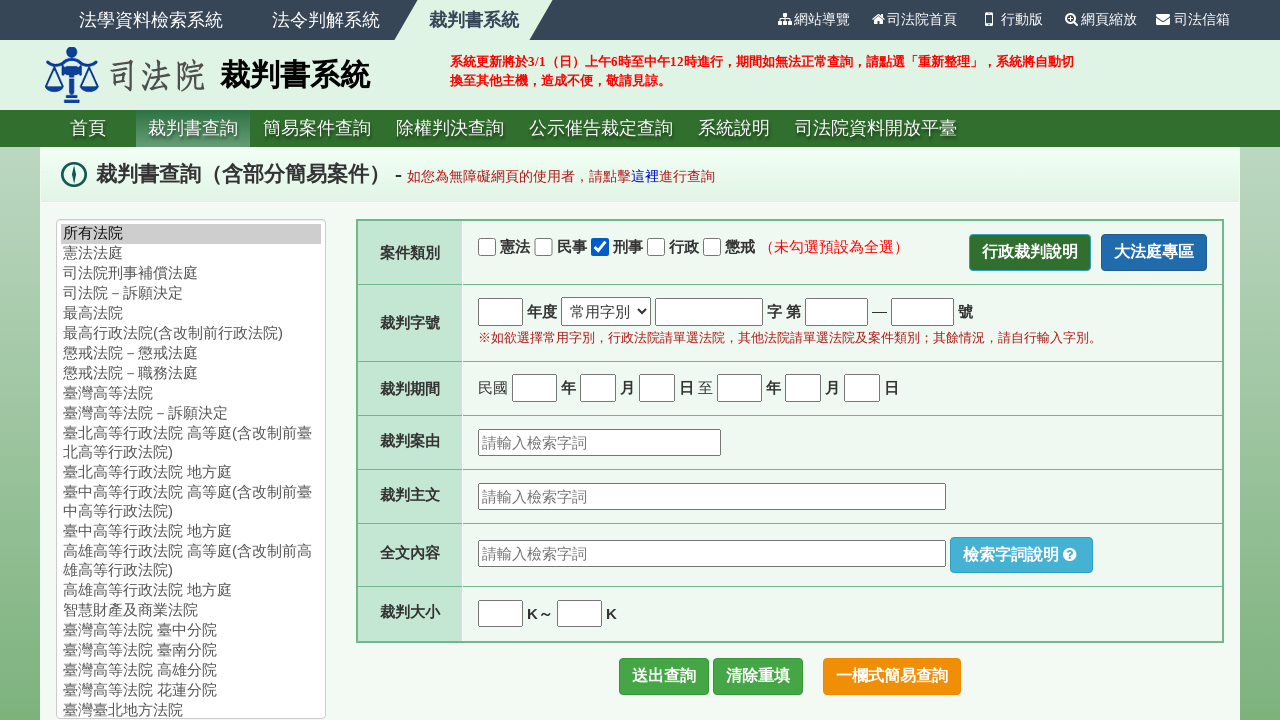

Filled date range start year with '113' on input[name='dy1']
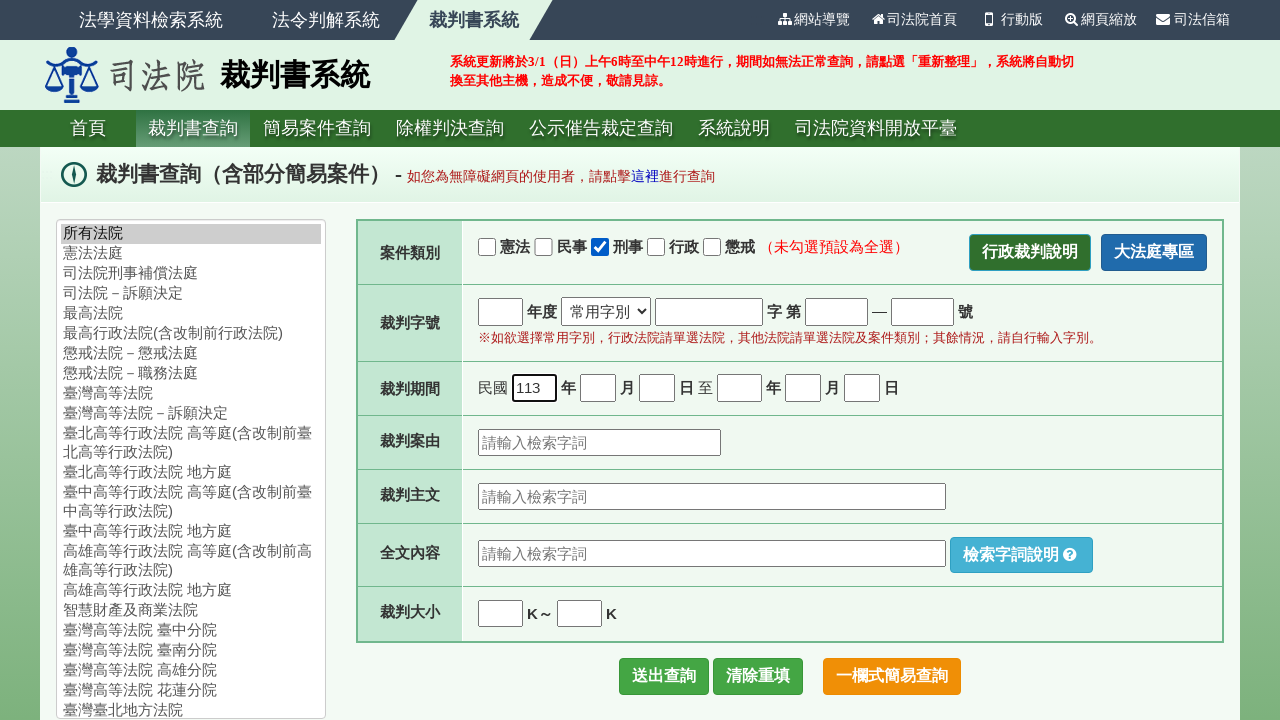

Filled date range start month with '7' on input[name='dm1']
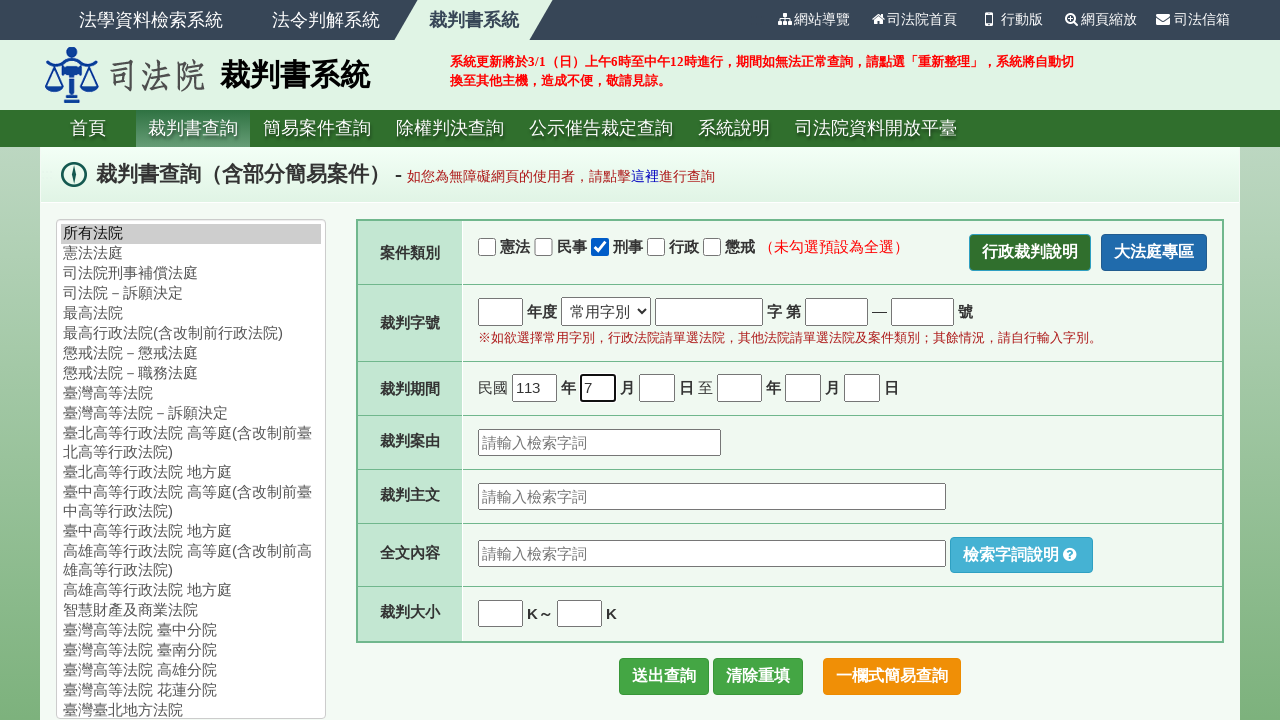

Filled date range start day with '16' on input[name='dd1']
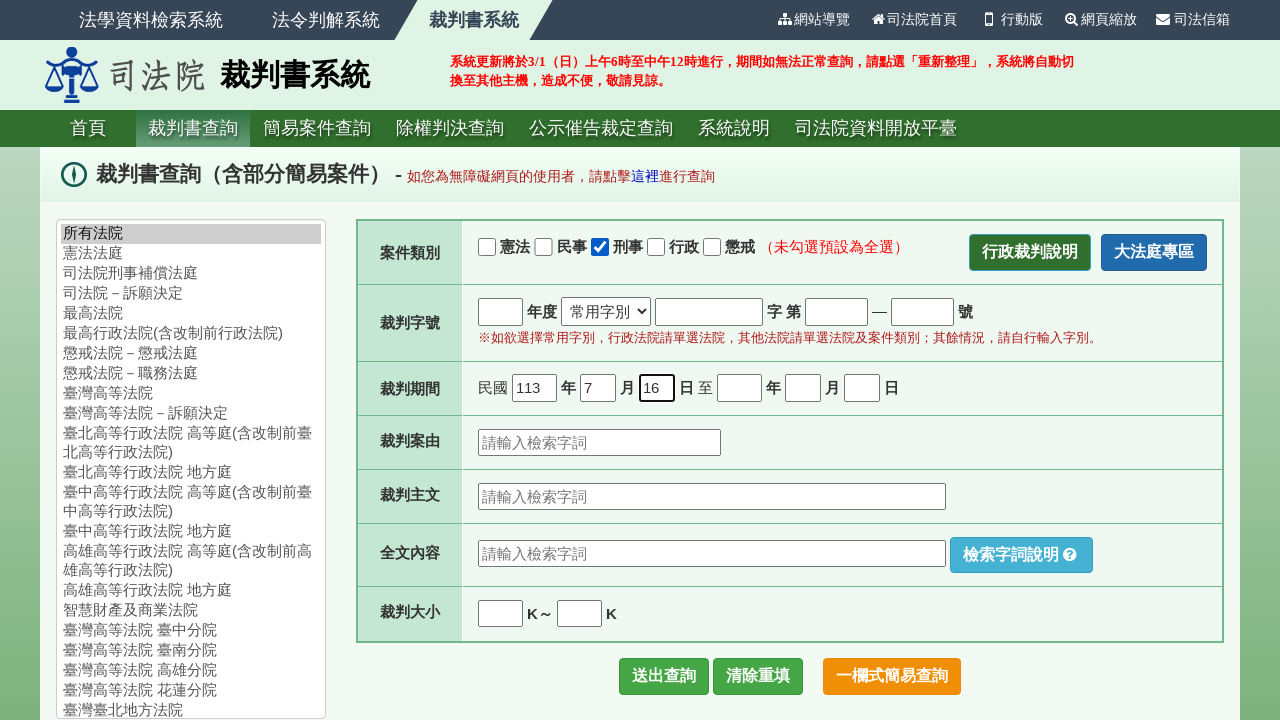

Filled date range end year with '113' on input[name='dy2']
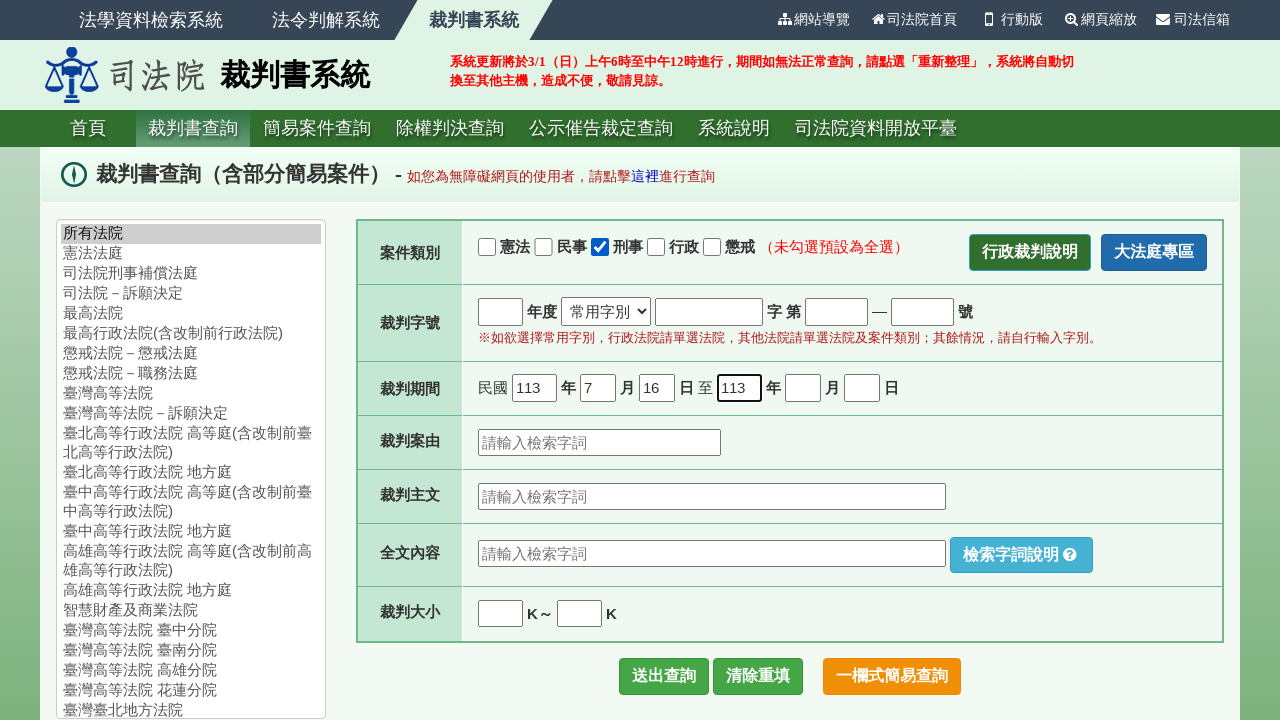

Filled date range end month with '7' on input[name='dm2']
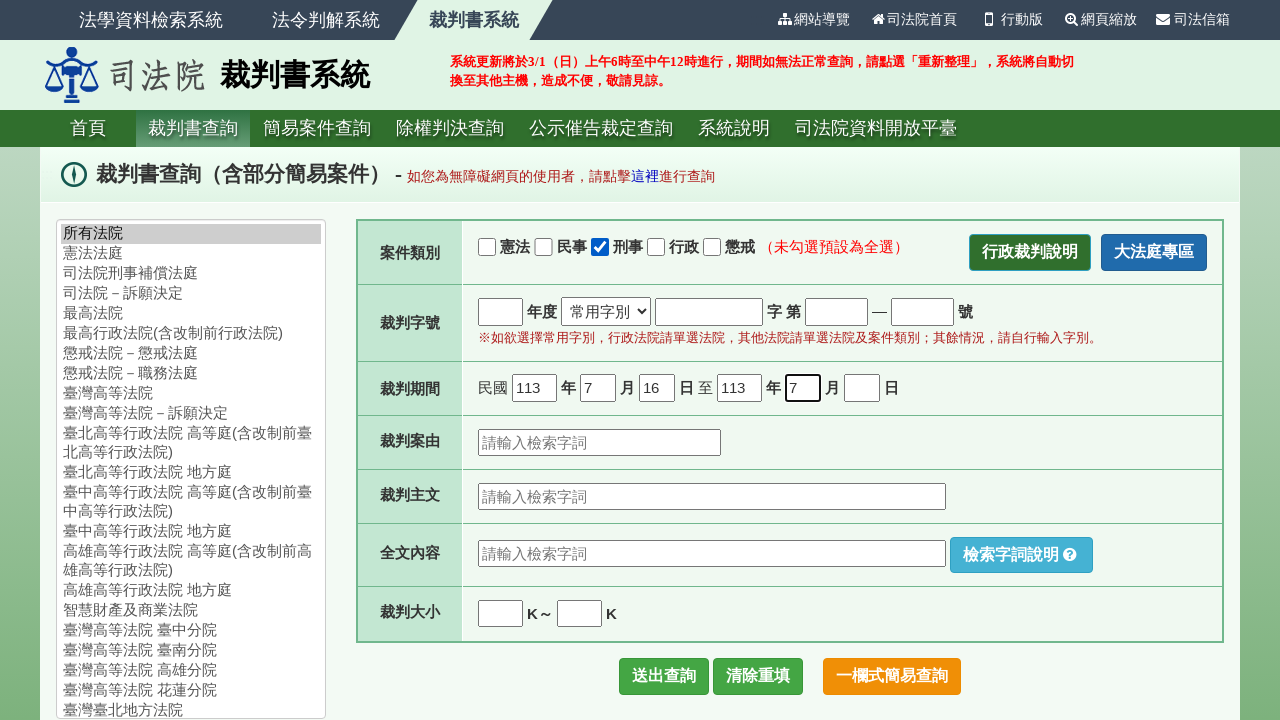

Filled date range end day with '30' on input[name='dd2']
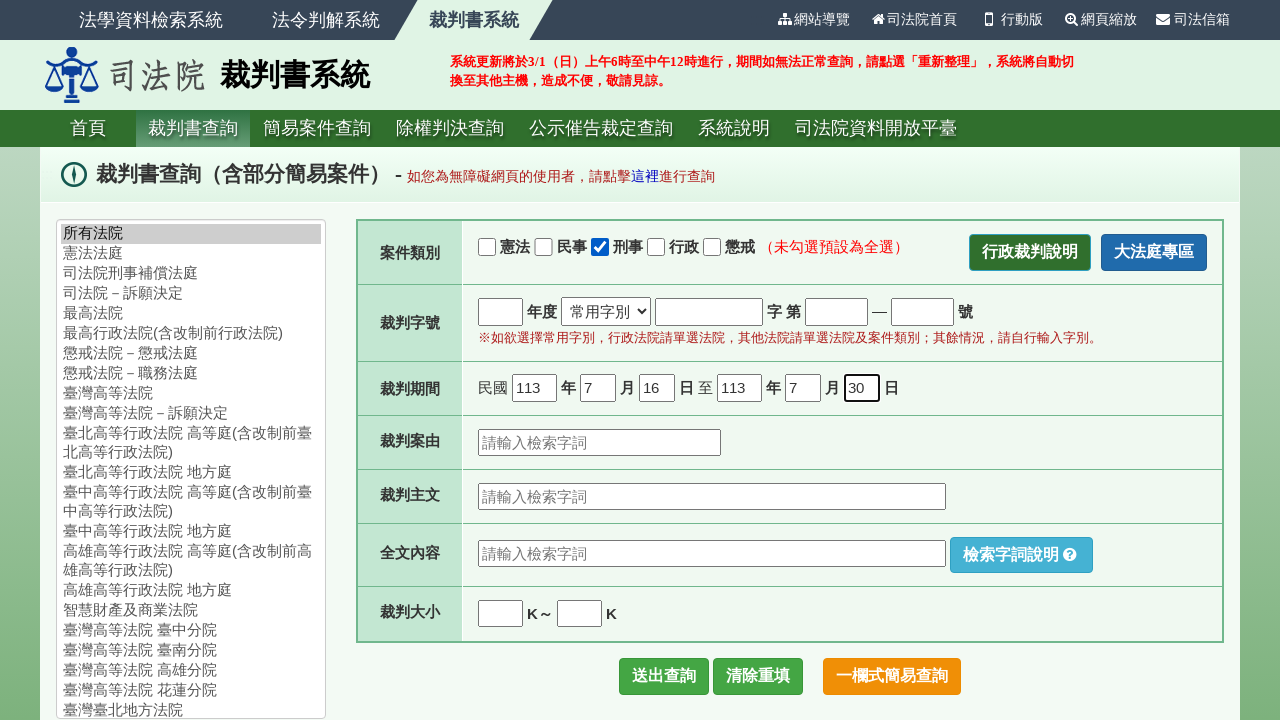

Selected 22nd court option from jud_court dropdown on #jud_court
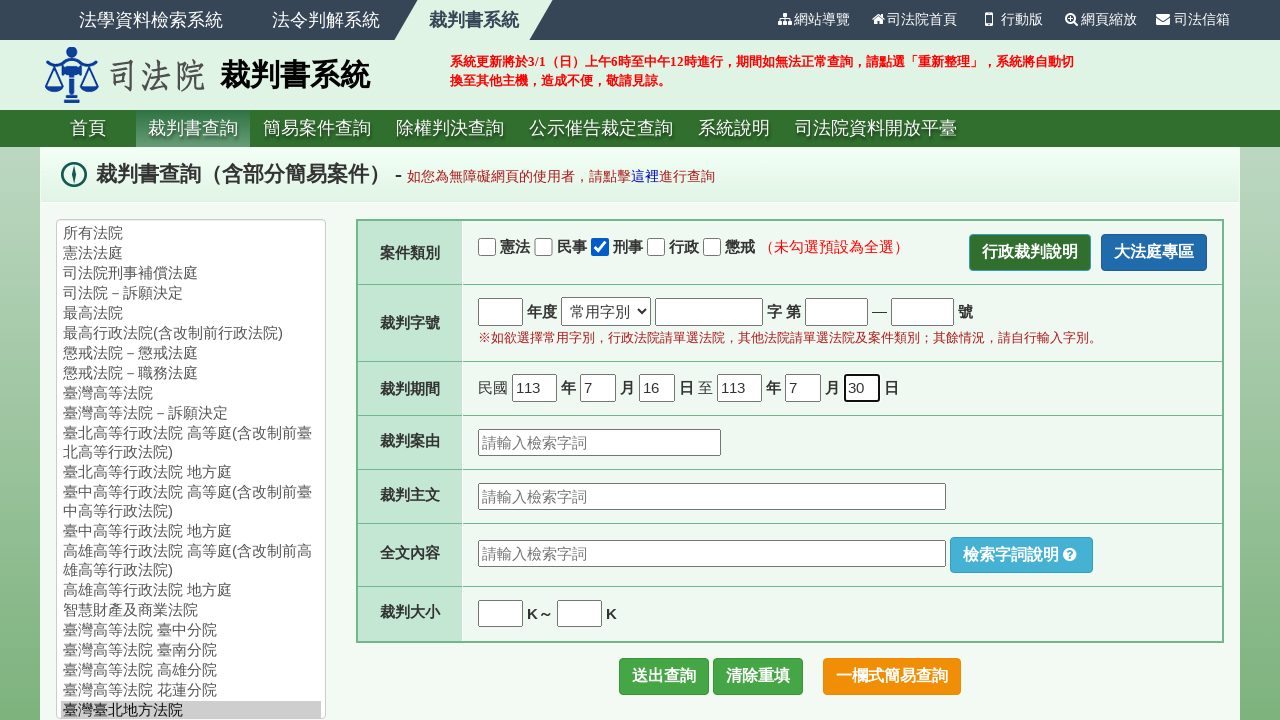

Clicked search button to submit advanced search form at (664, 676) on input[name='ctl00$cp_content$btnQry']
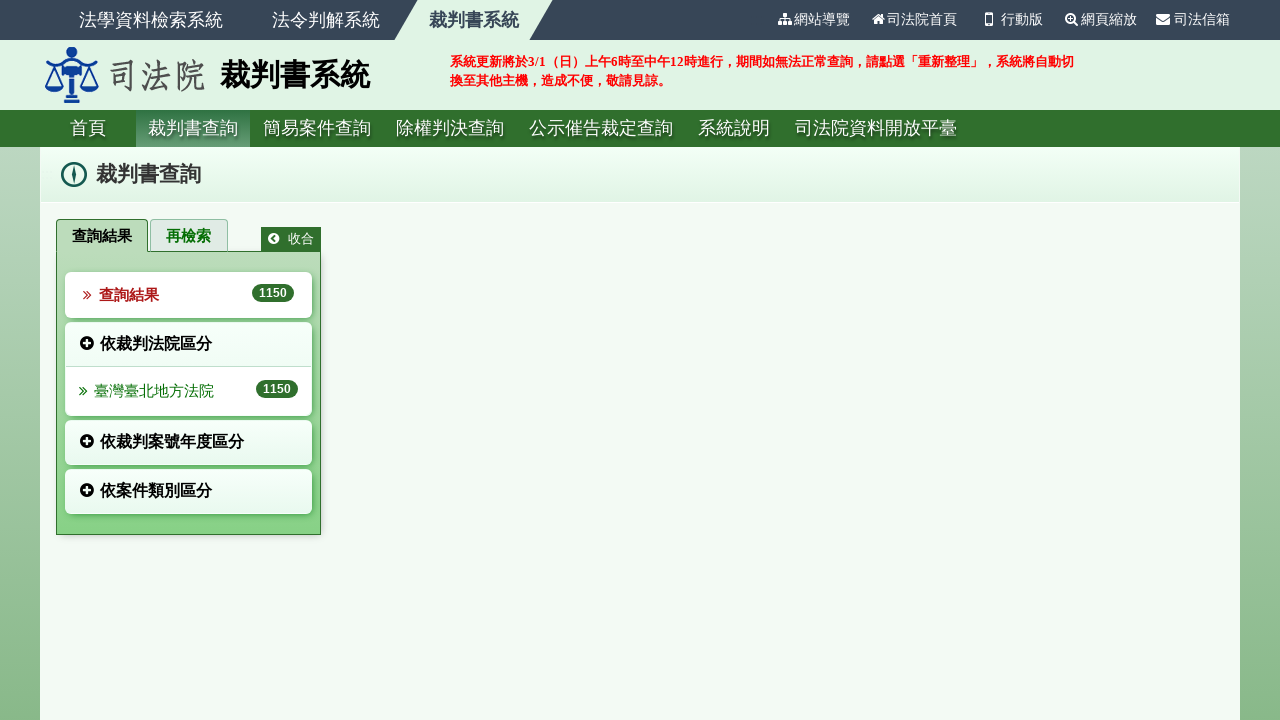

Results loaded in iframe-data - search results ready
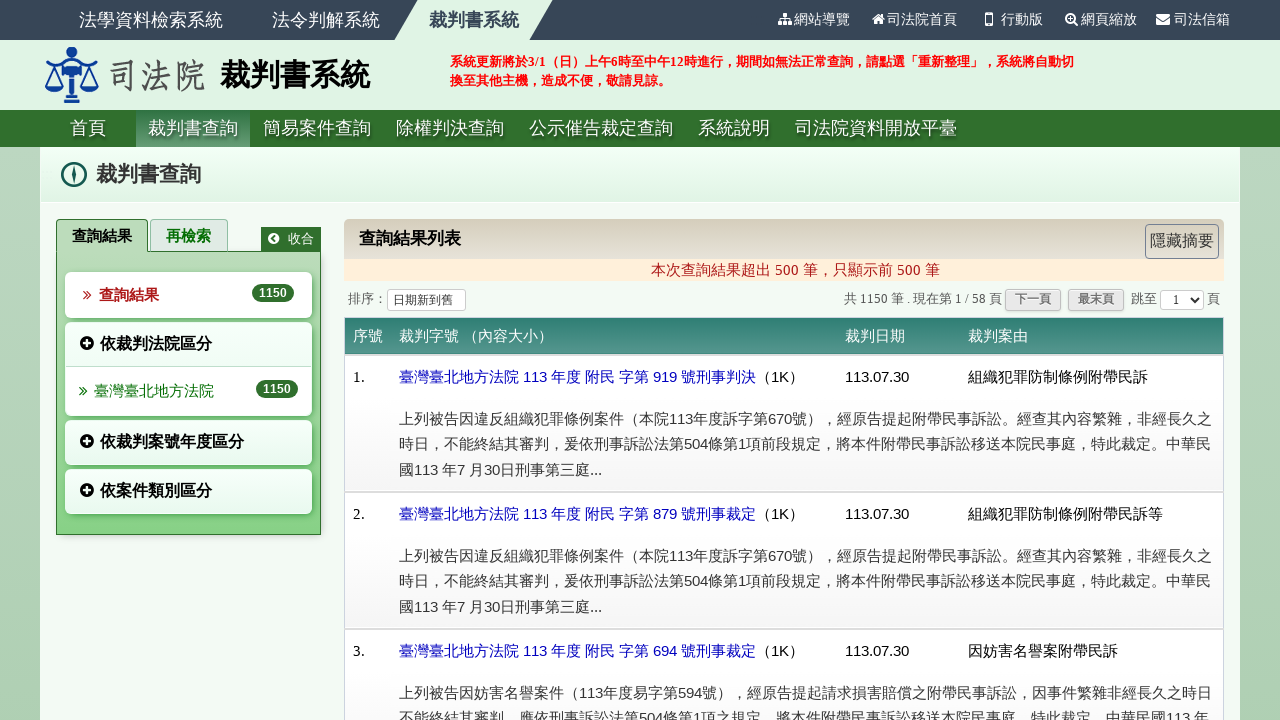

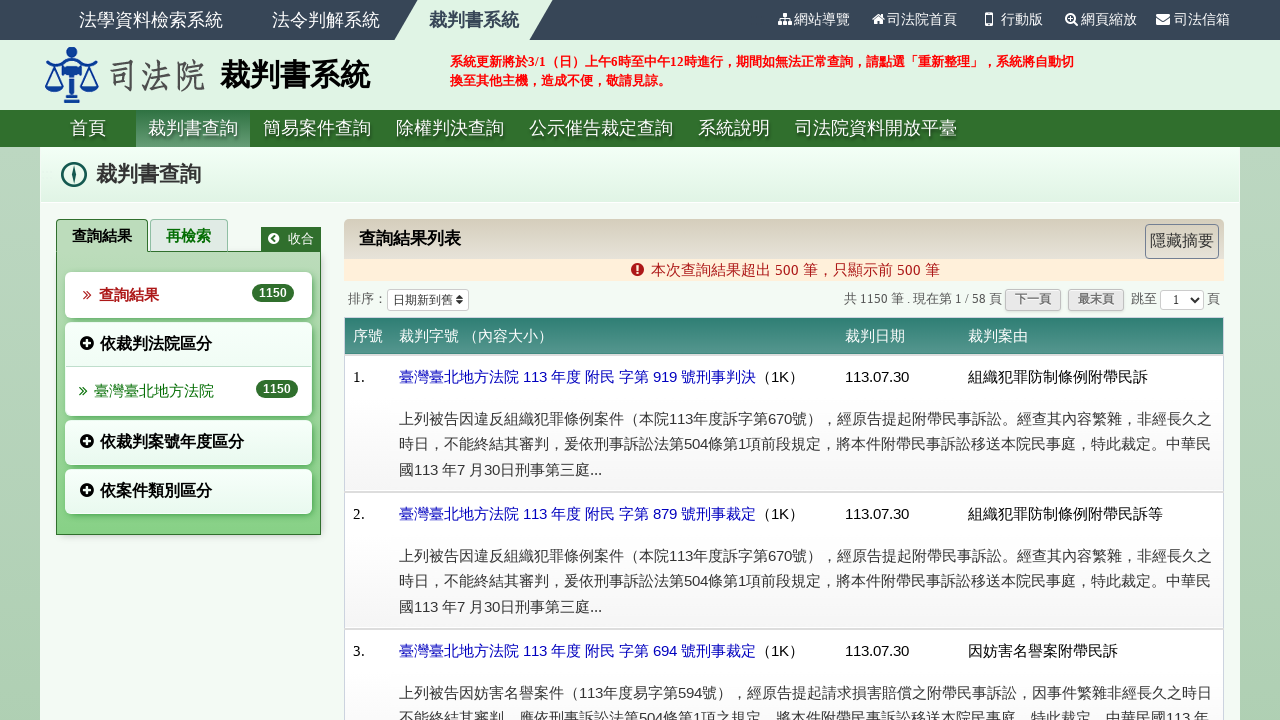